Tests clicking a radio button option on an automation practice page and verifies the element's selection state

Starting URL: https://rahulshettyacademy.com/AutomationPractice/

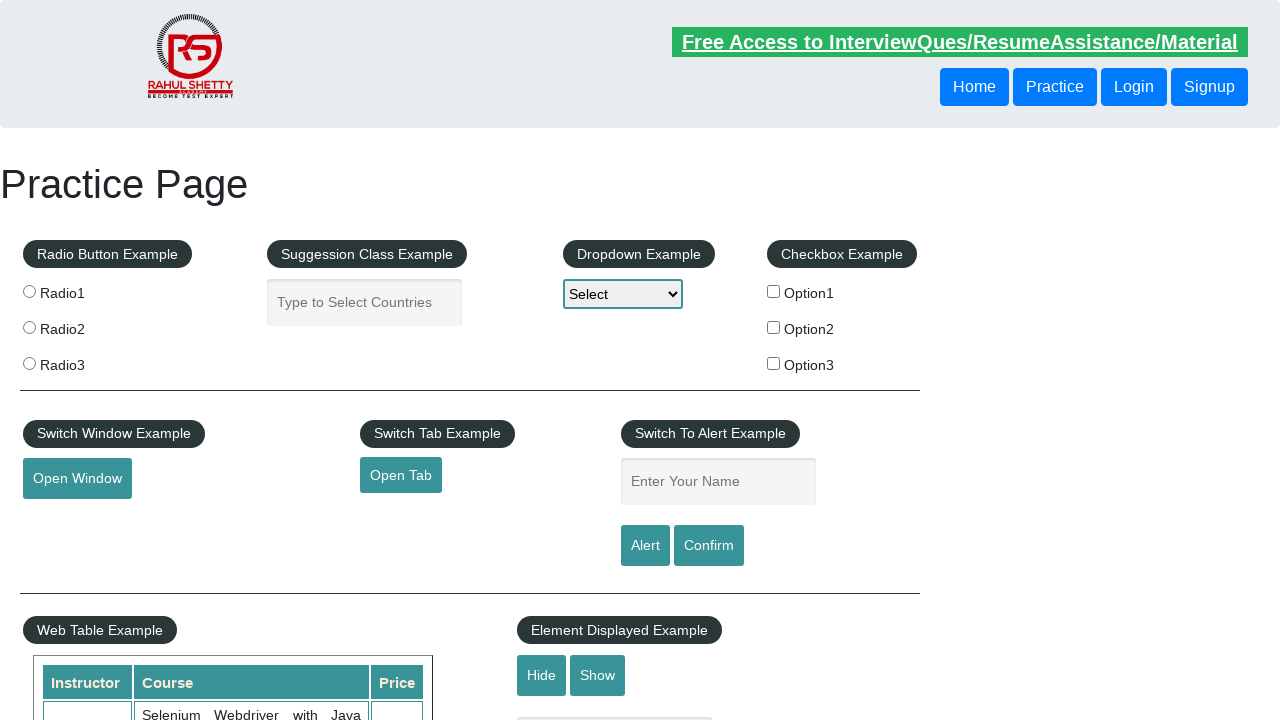

Clicked radio button with value 'option1' at (774, 291) on input[value='option1']
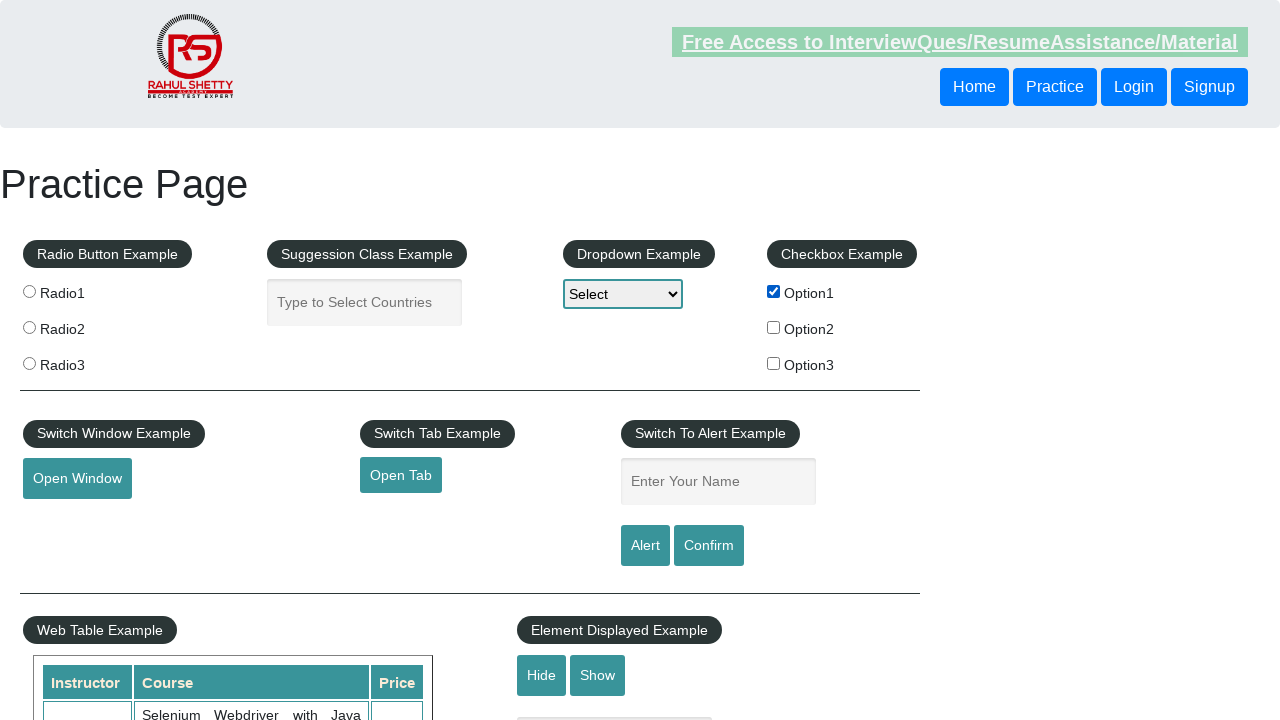

Verified radio button 'option1' is selected
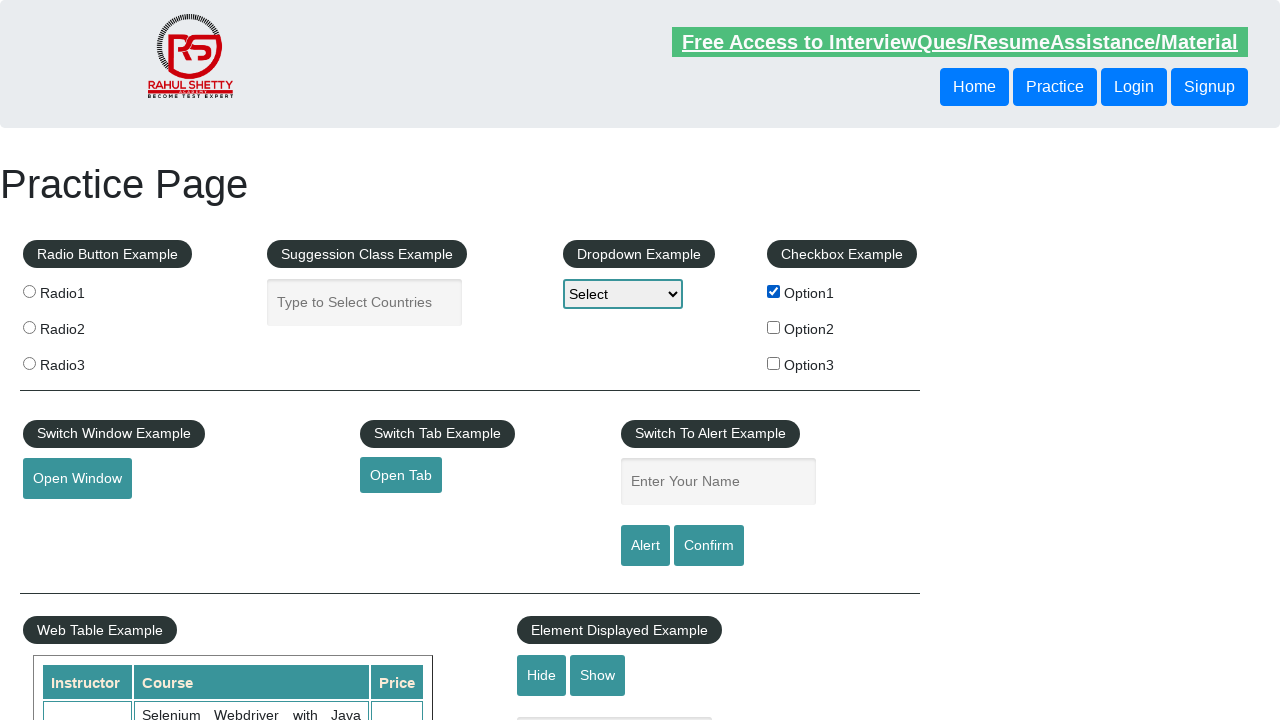

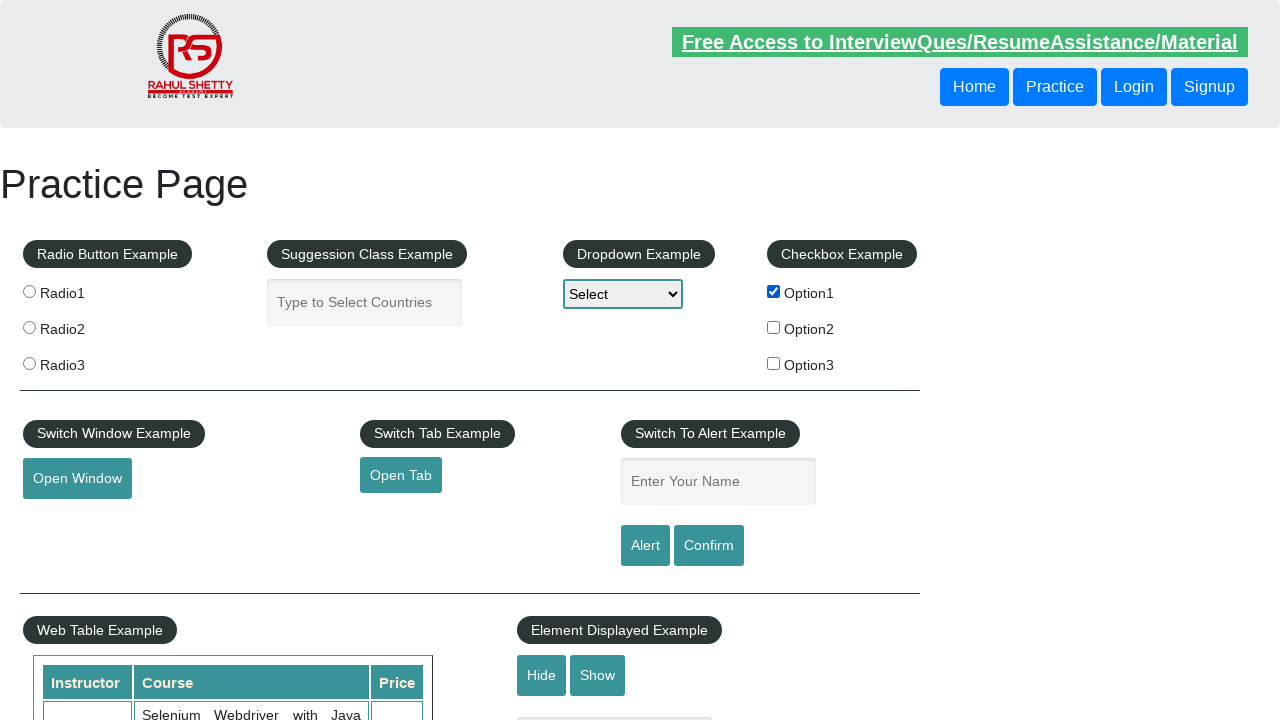